Navigates to Hepsiburada homepage and waits for the page to load

Starting URL: https://www.hepsiburada.com

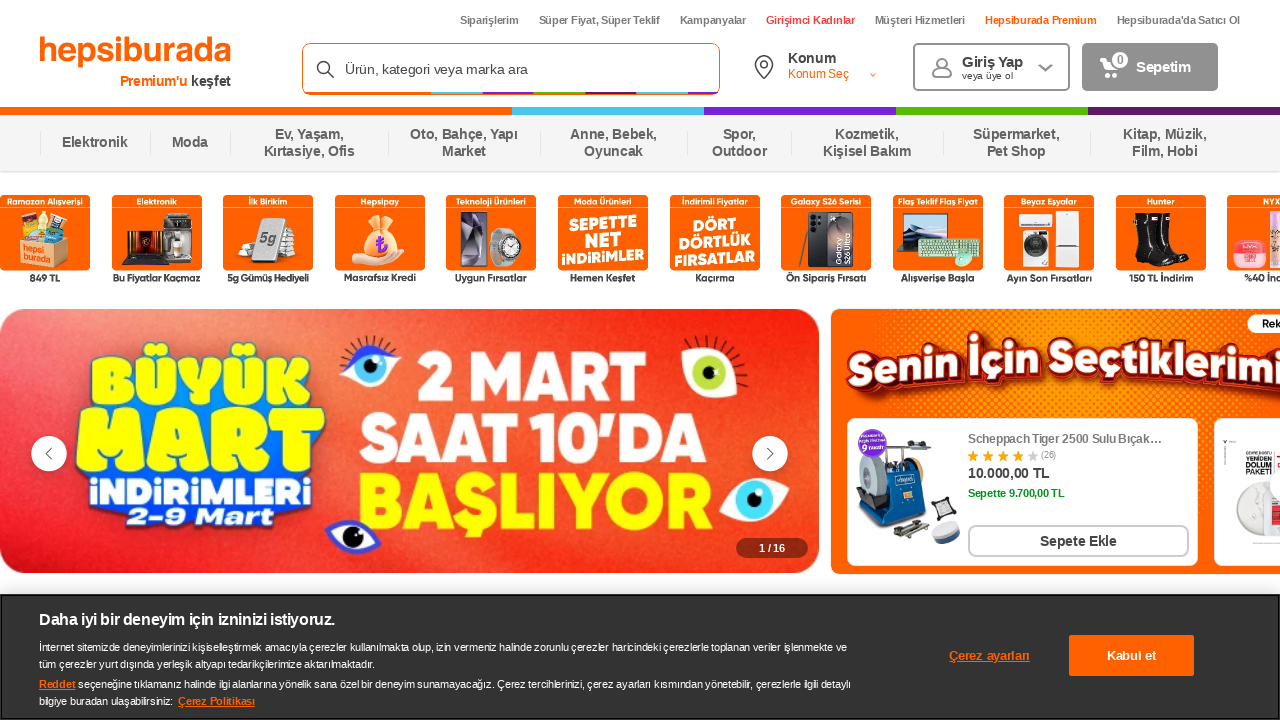

Waited for page DOM to fully load
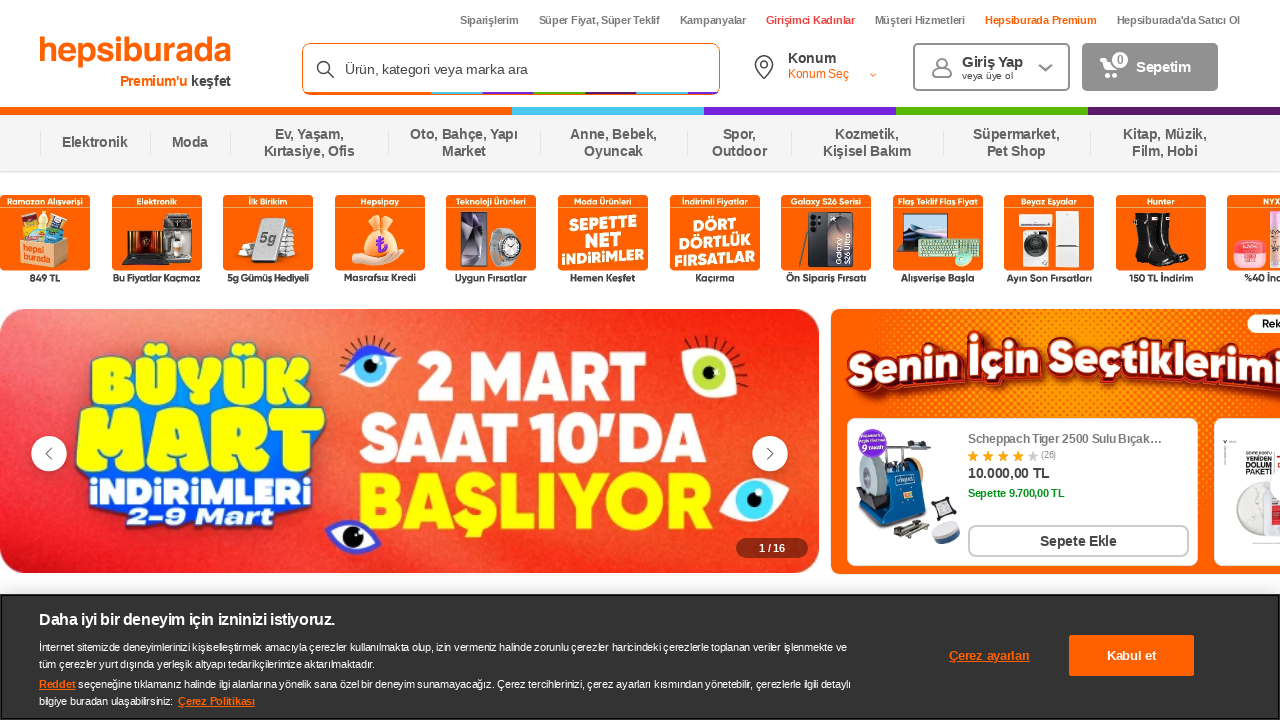

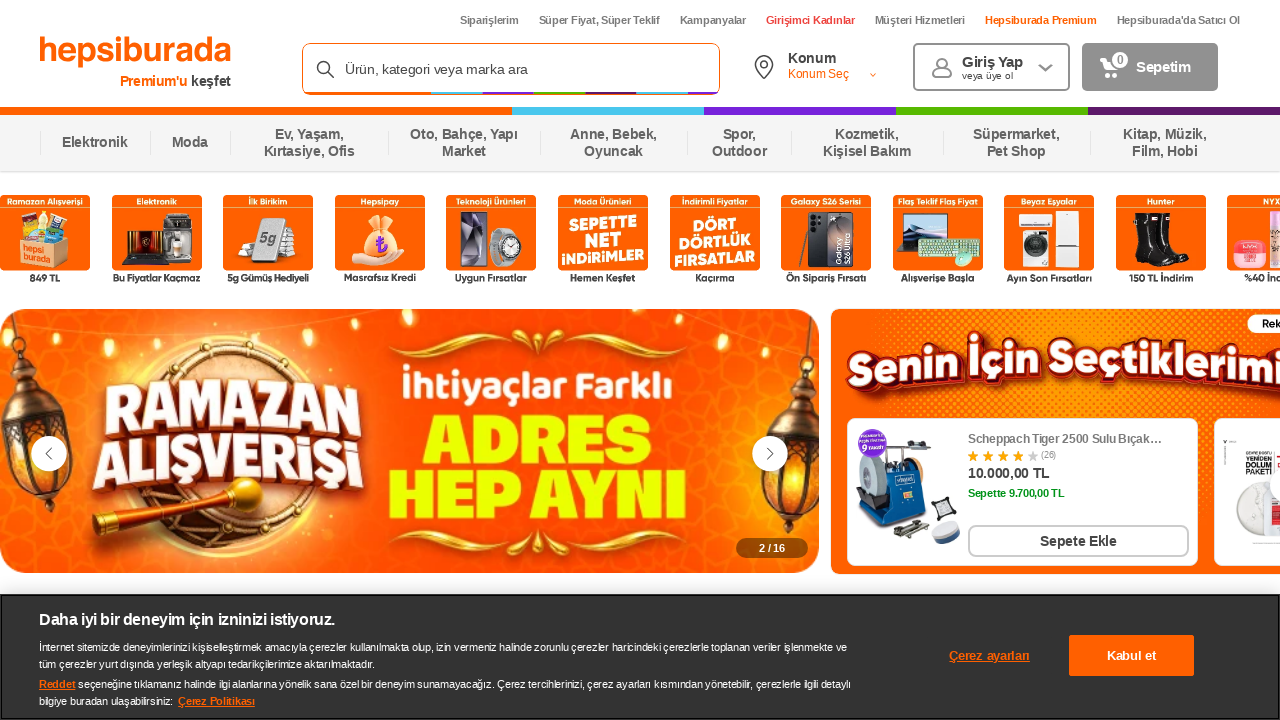